Tests typing text into an input field on the SeleniumBase demo page

Starting URL: https://seleniumbase.io/demo_page

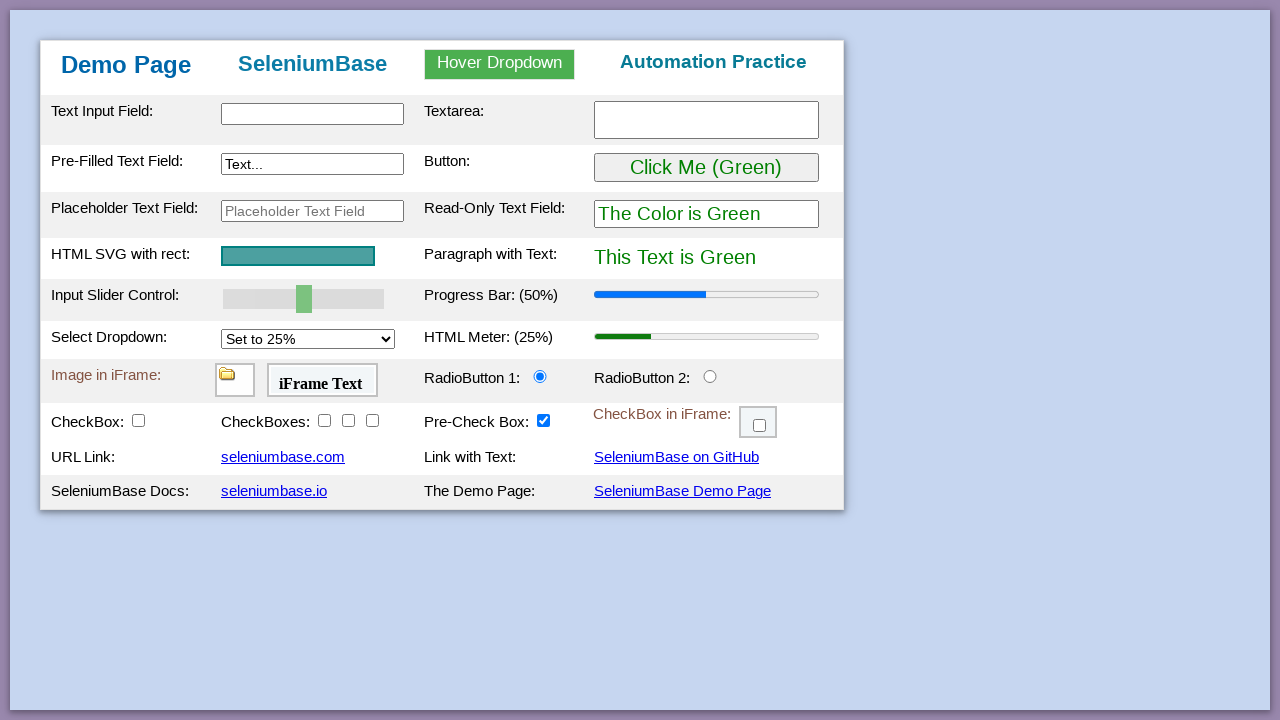

Typed 'This is Automated' into the text input field on #myTextInput
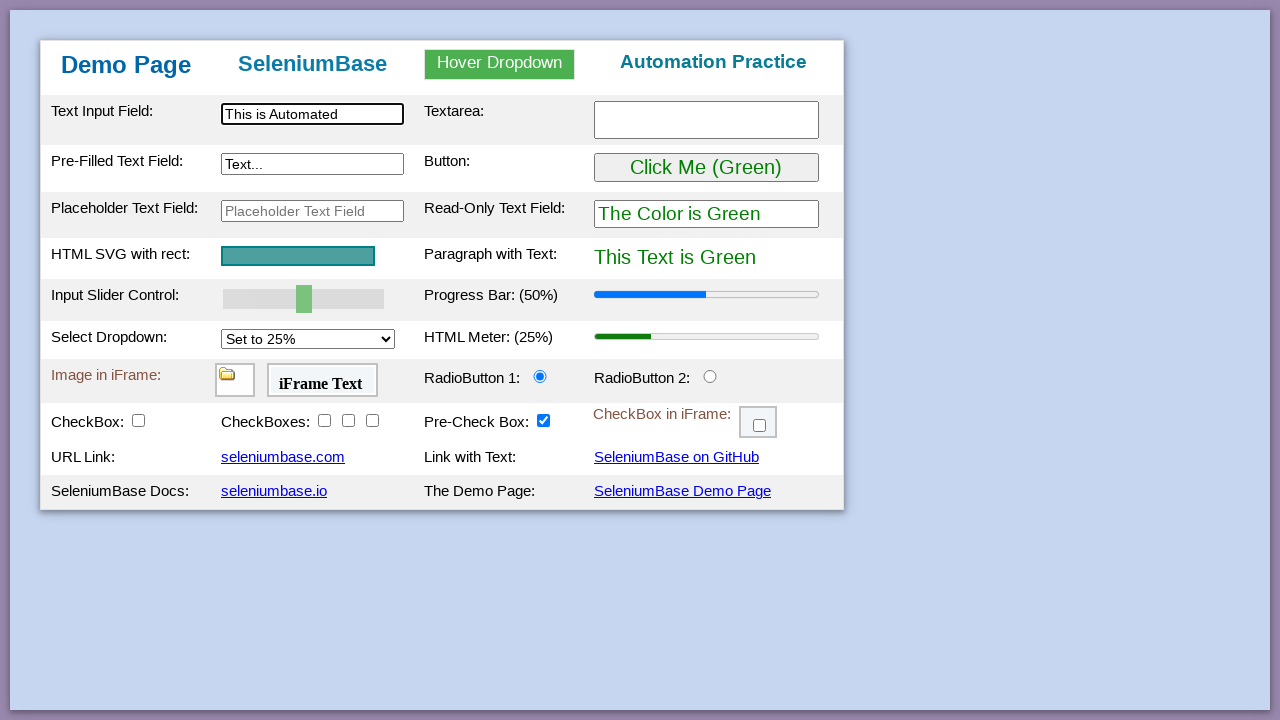

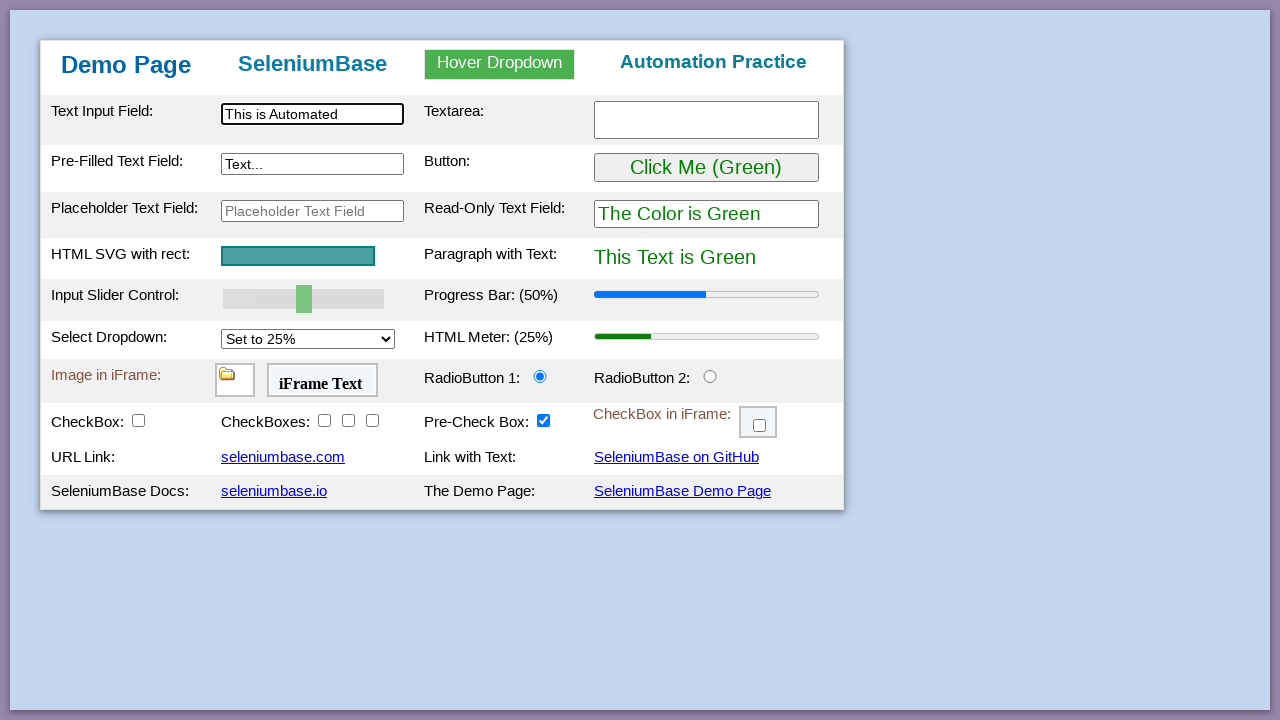